Tests JS Prompt functionality by clicking the prompt button, entering text into the prompt, accepting it, and verifying the result message displays the entered text

Starting URL: https://the-internet.herokuapp.com/javascript_alerts

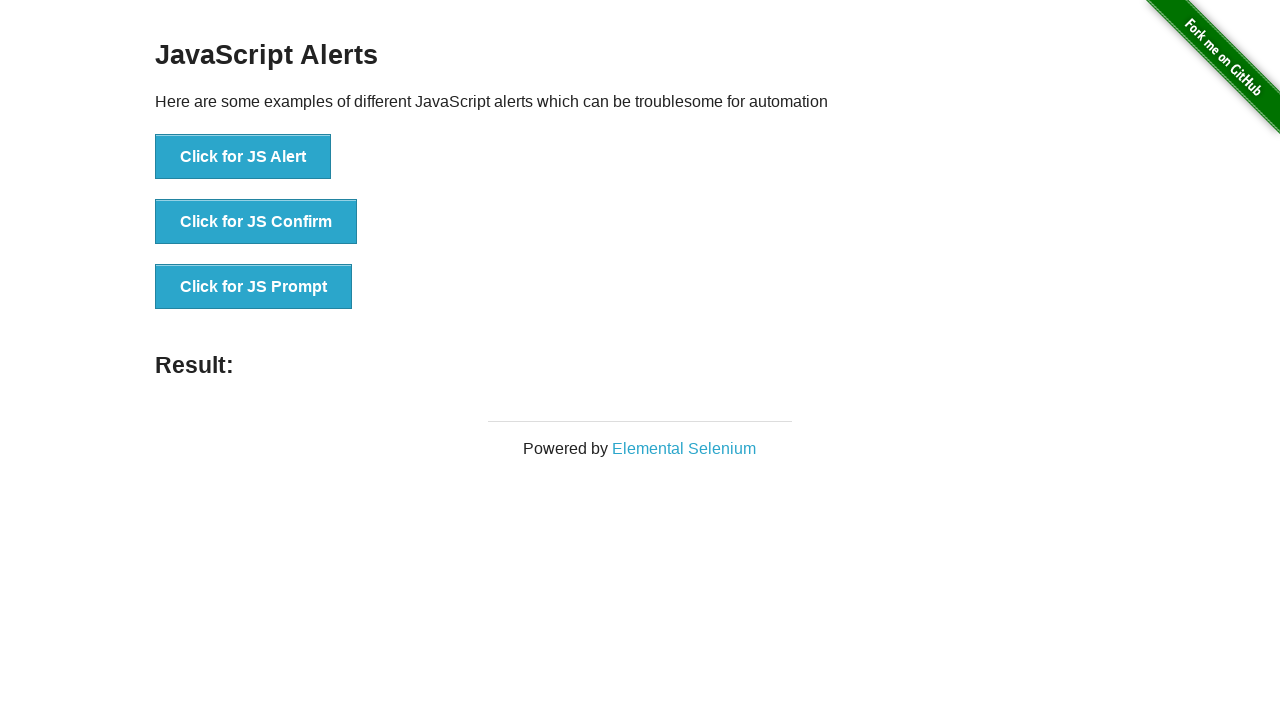

Set up dialog handler to accept prompt with text 'Hello Playwright Test'
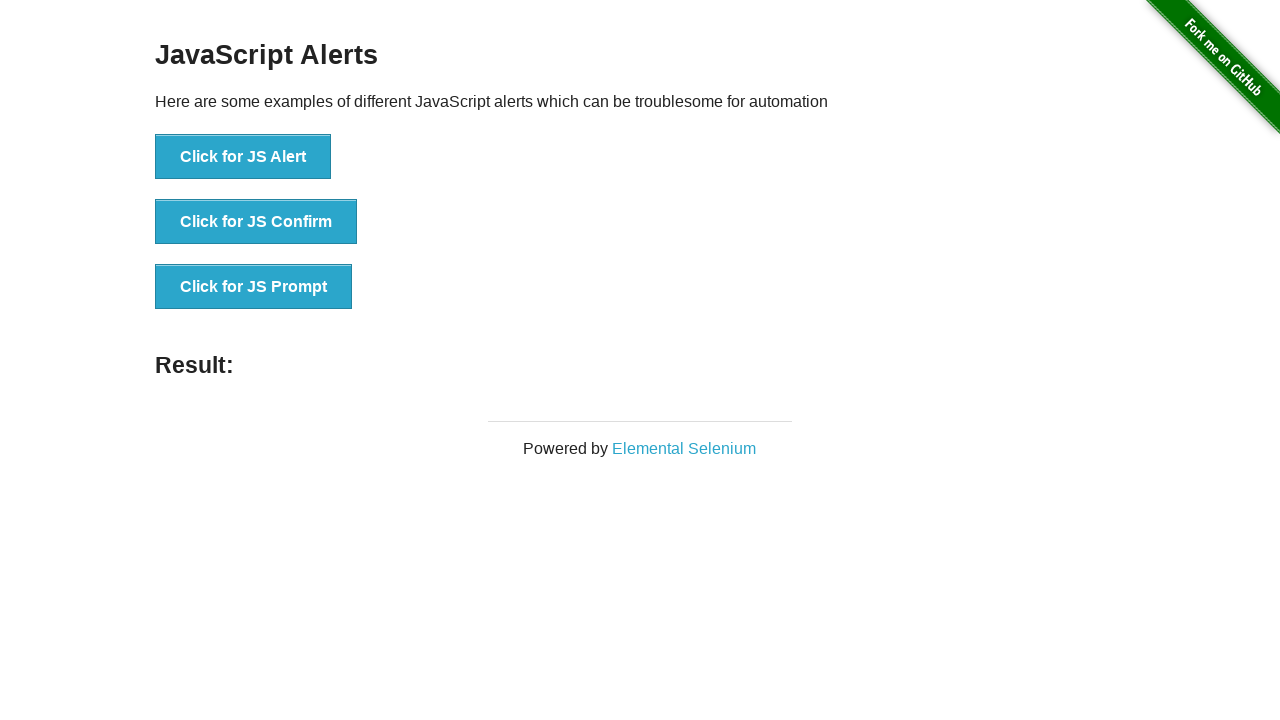

Clicked JS Prompt button to trigger prompt dialog at (254, 287) on button[onclick*='jsPrompt']
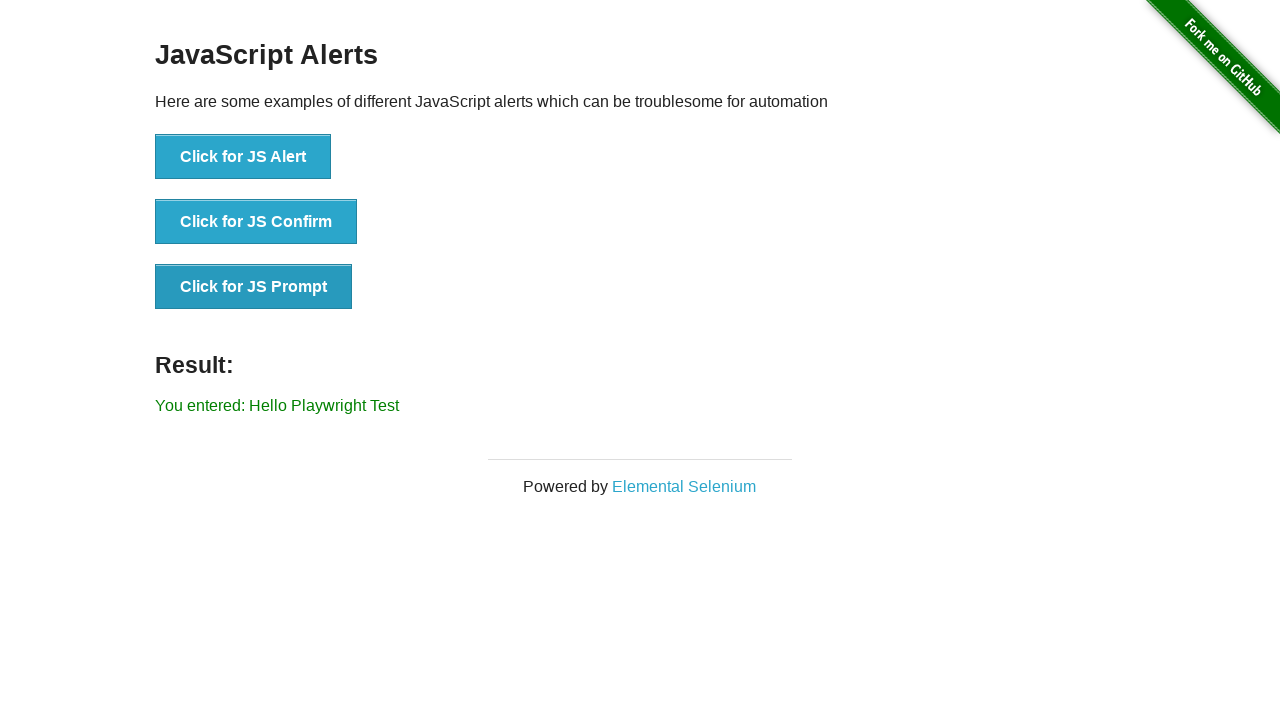

Result message element appeared after accepting prompt
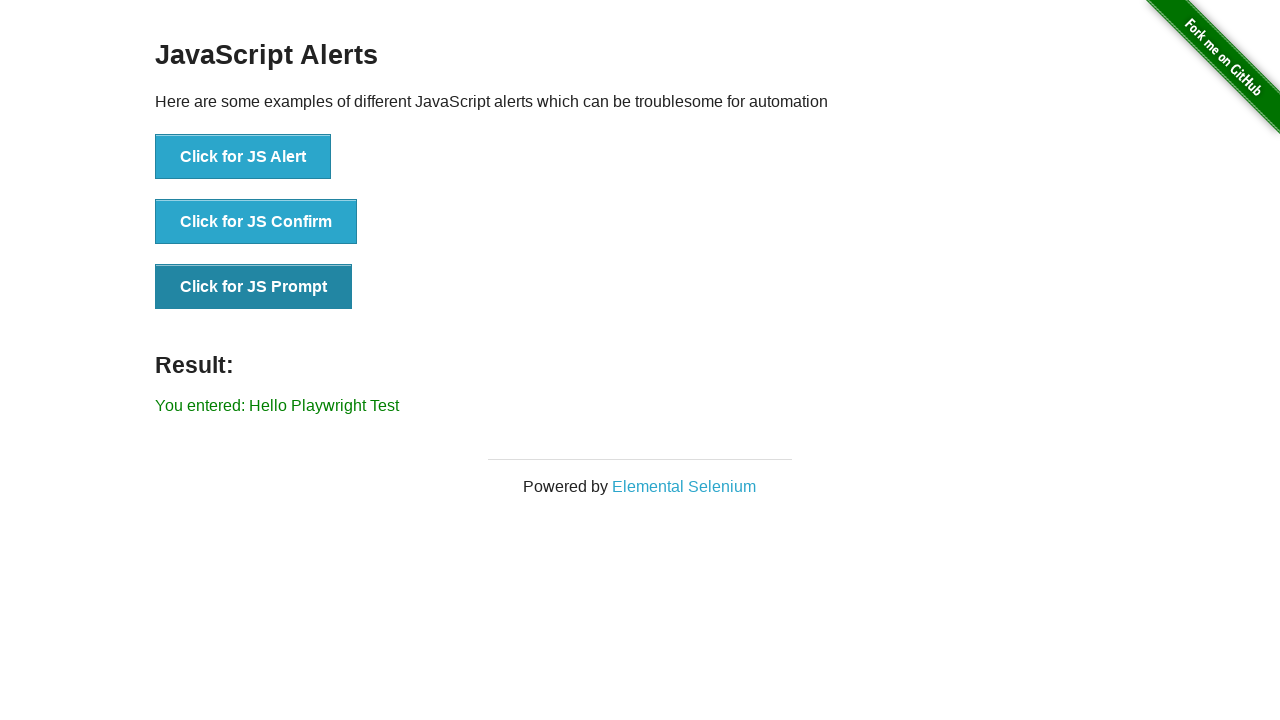

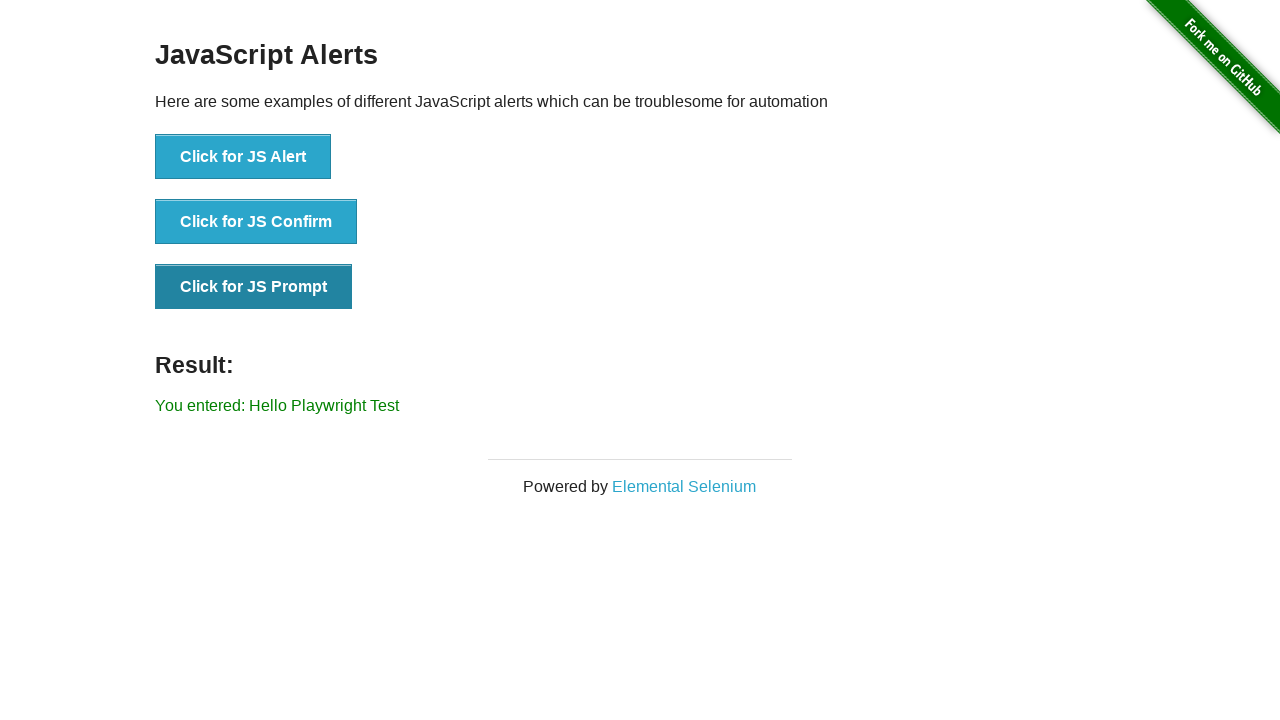